Tests file download functionality by navigating to a download page and clicking on a file link to initiate a download

Starting URL: http://the-internet.herokuapp.com/download

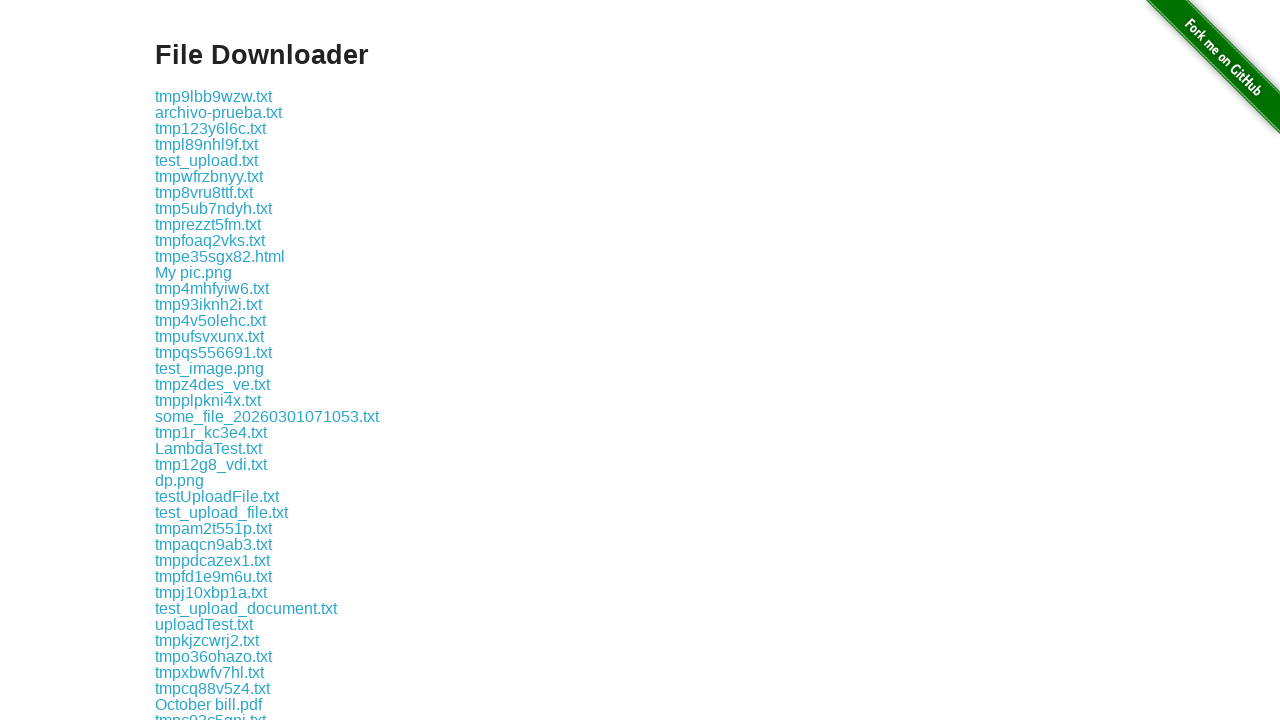

Clicked on file link to initiate download at (198, 360) on a:text('some-file.txt')
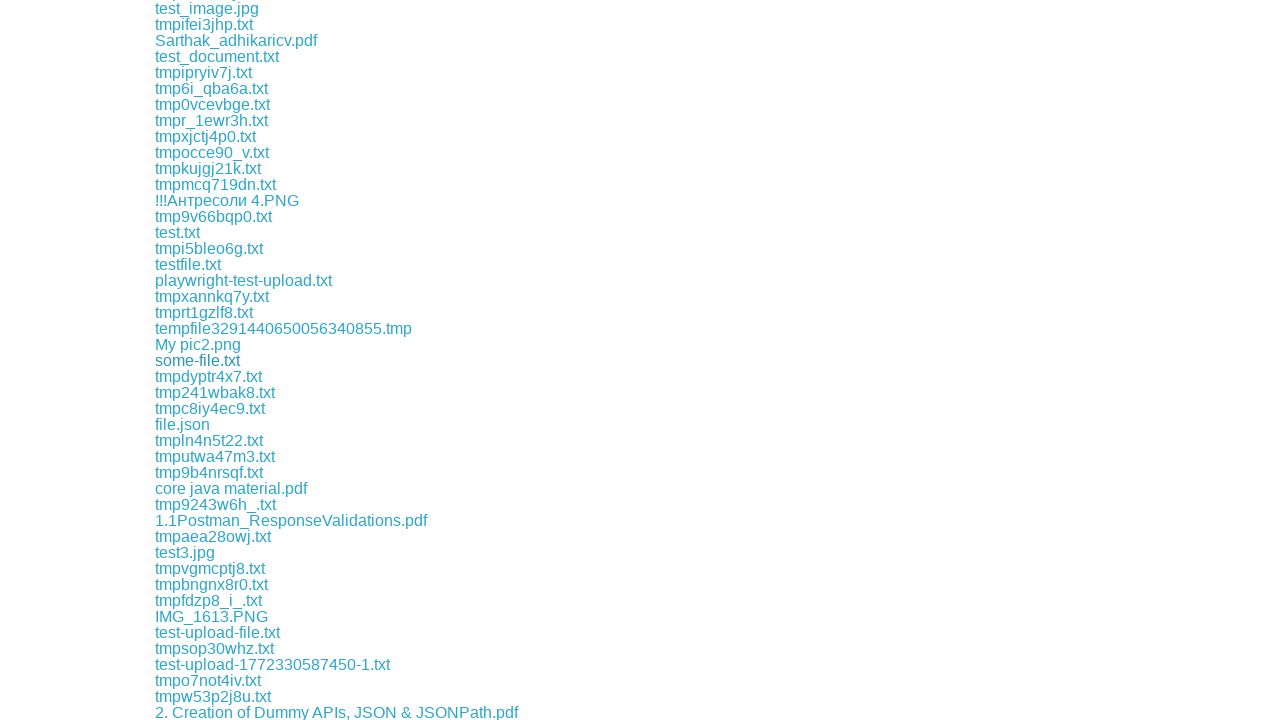

Waited for download to initiate
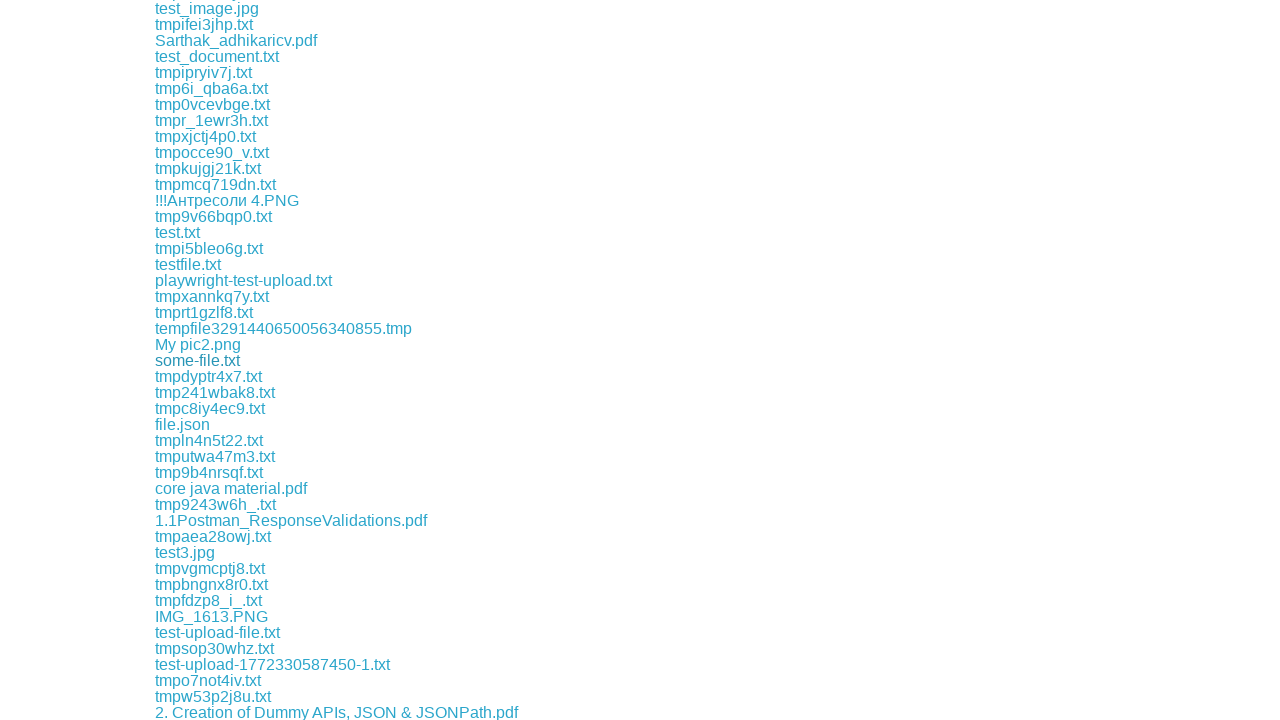

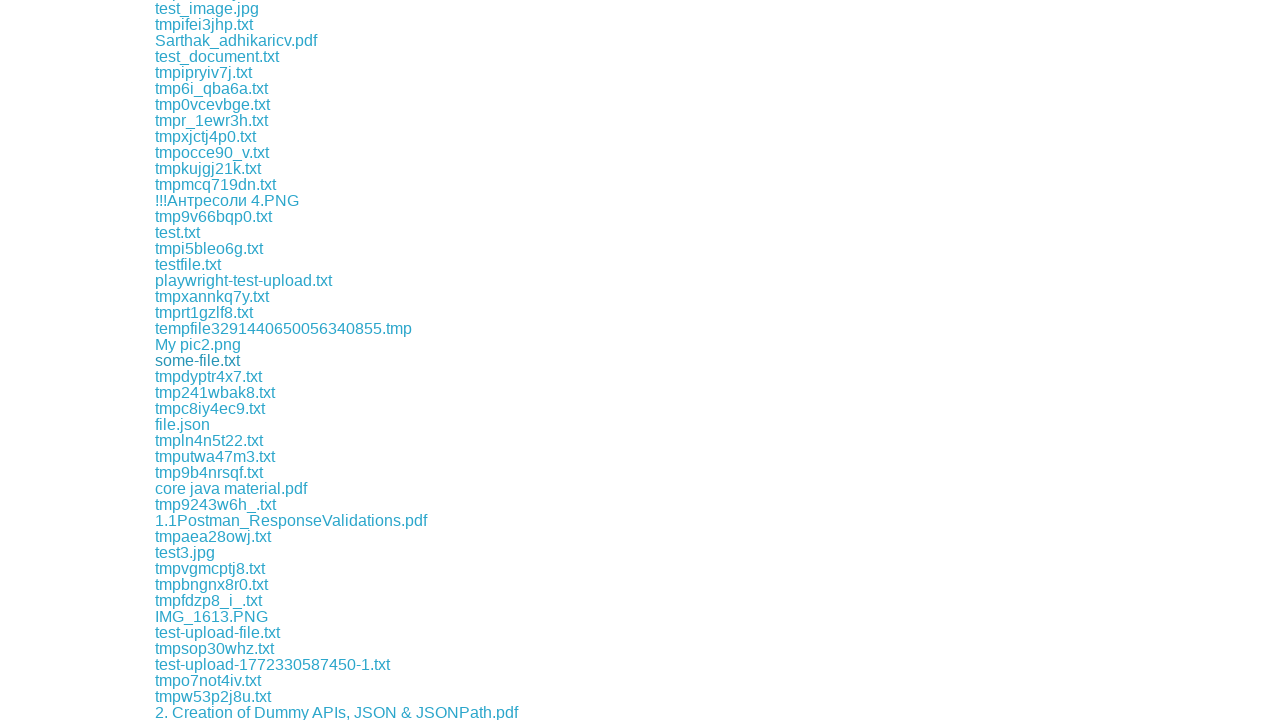